Tests fixed wait functionality by clicking a delay button and then filling a dynamically appearing field

Starting URL: https://wcaquino.me/selenium/componentes.html

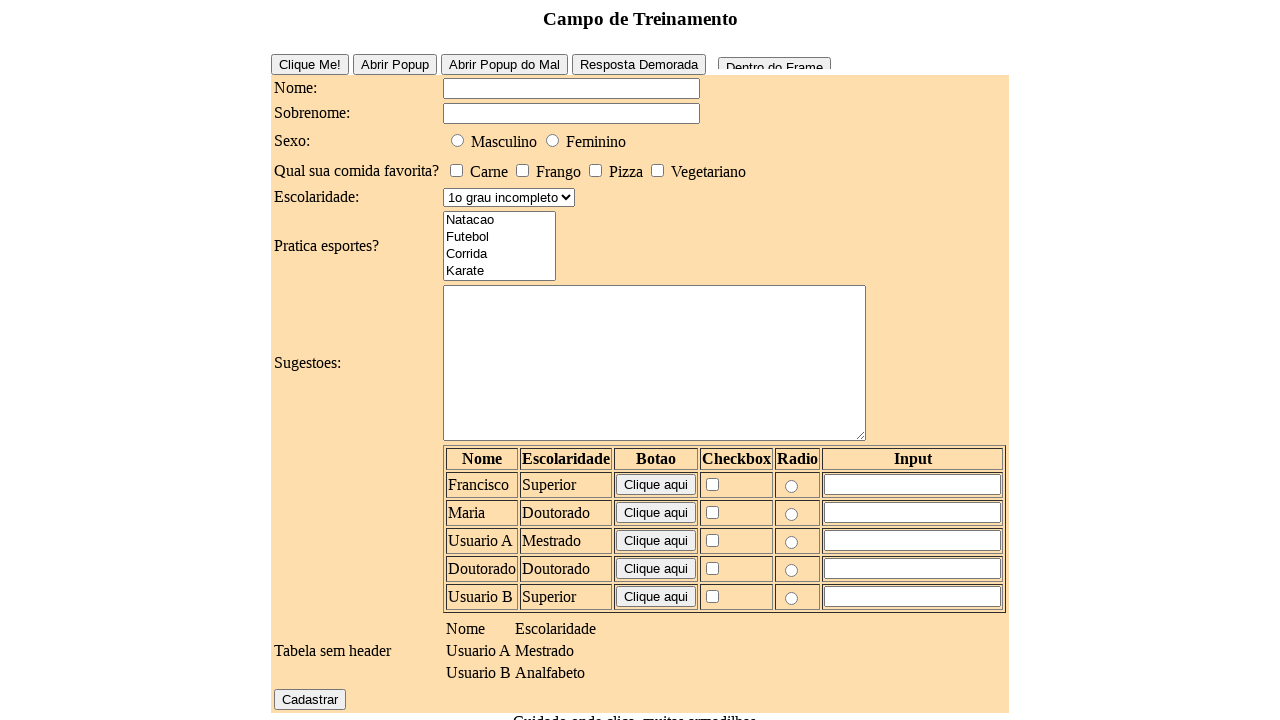

Navigated to test page with componentes
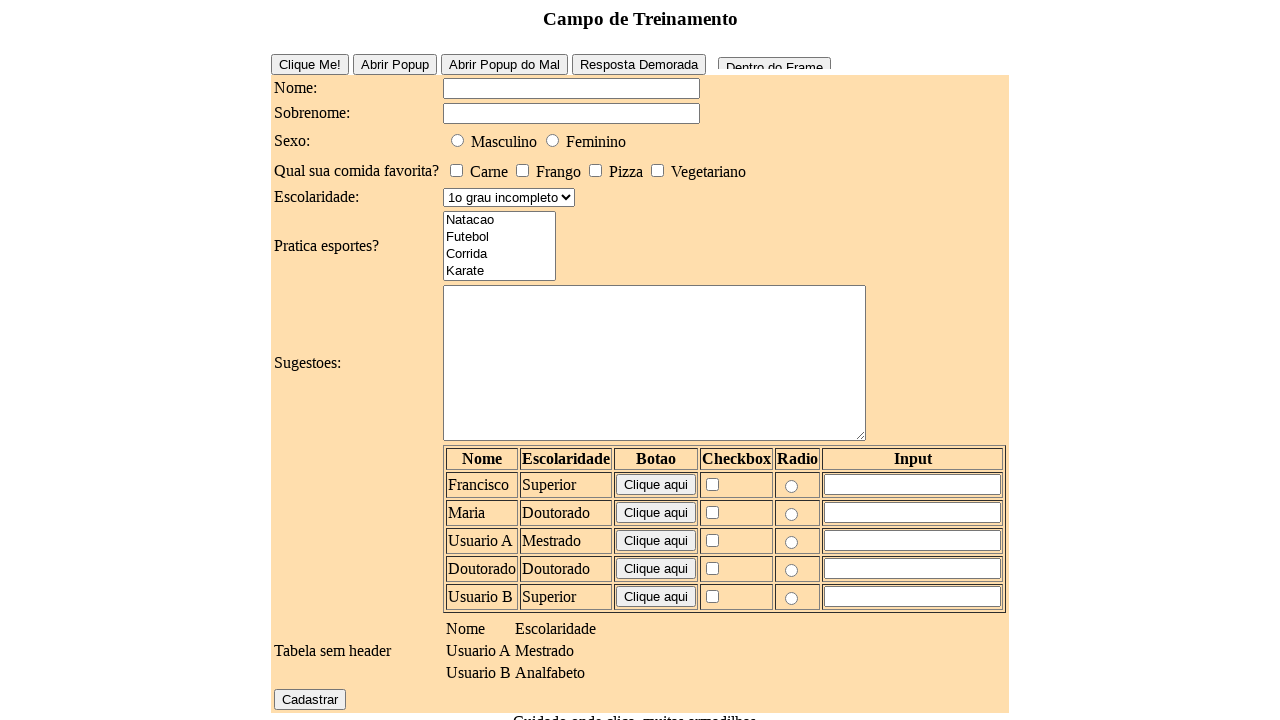

Clicked delay button to trigger dynamic content at (638, 64) on #buttonDelay
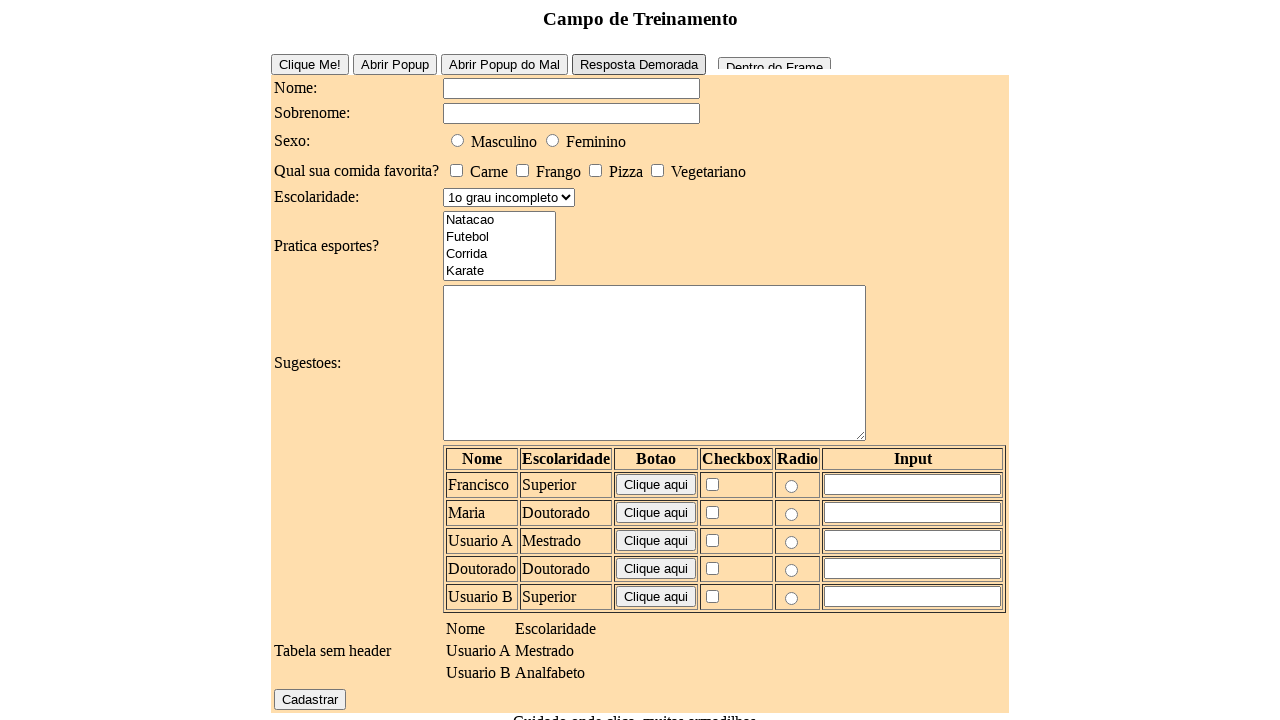

Dynamic field appeared after delay
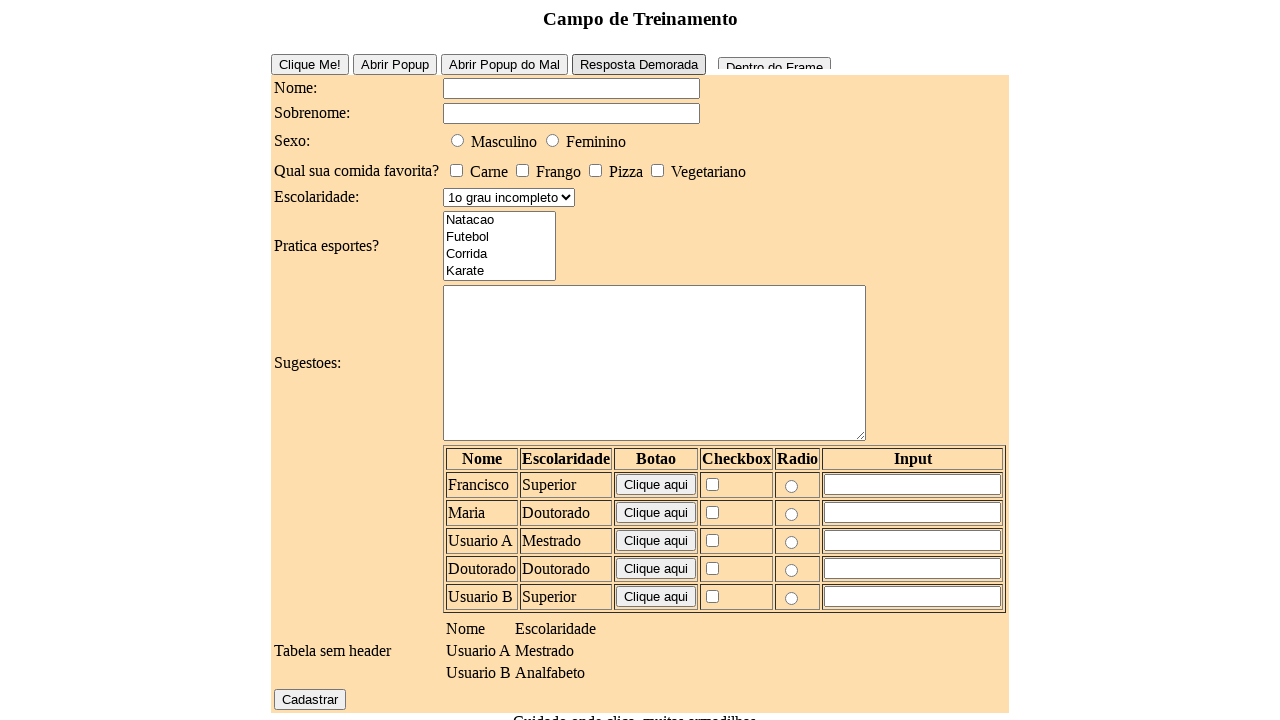

Filled dynamic field with 'Deu certo?' on #novoCampo
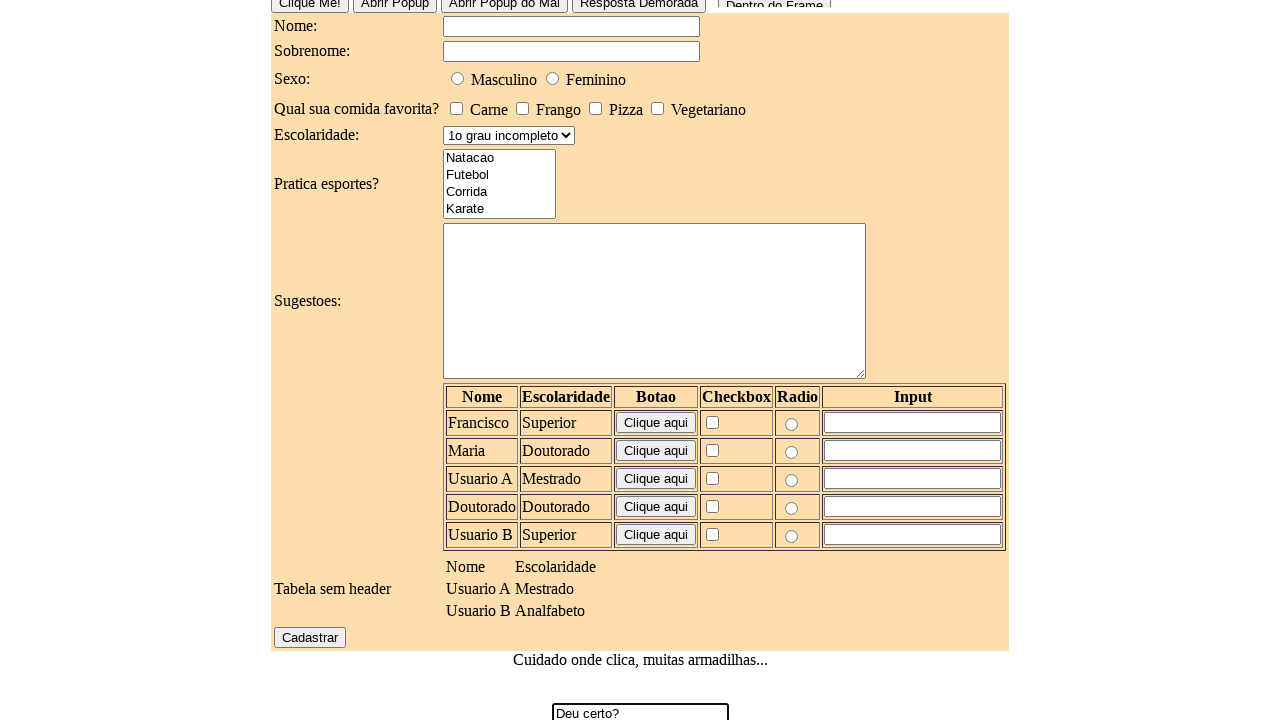

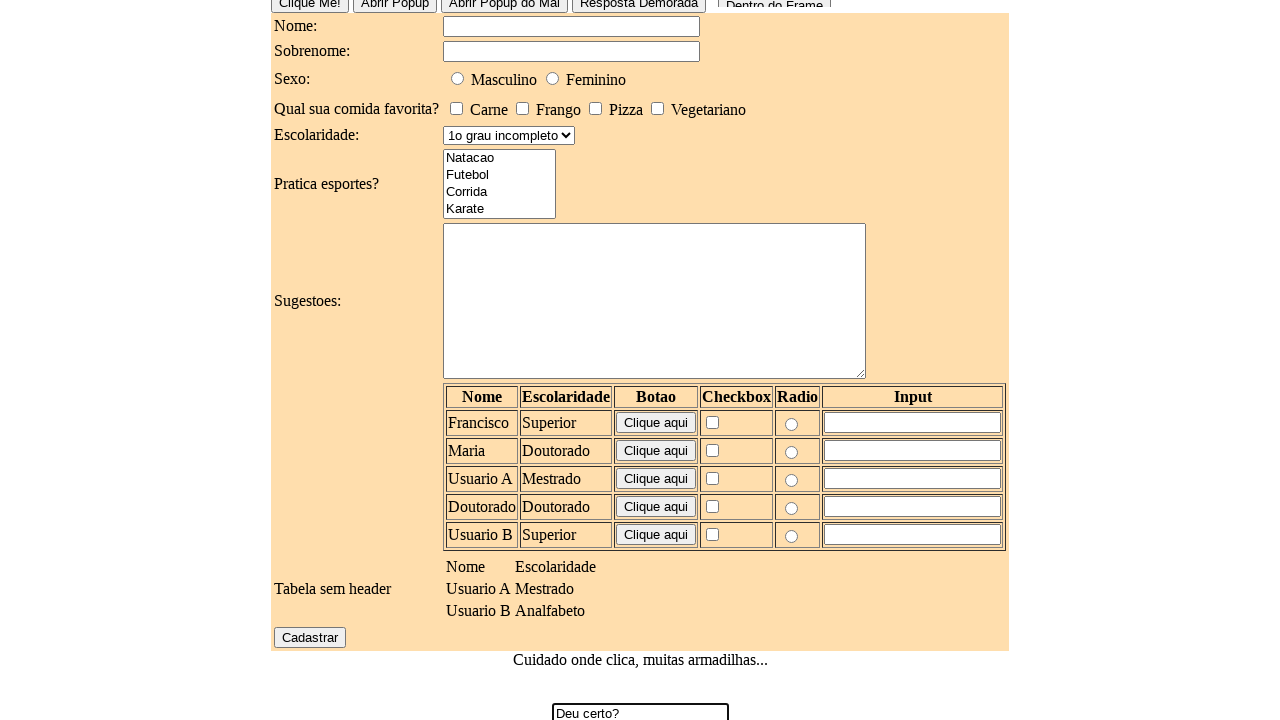